Tests basic form submission with alert validation, verifying that alert text matches the entered form values

Starting URL: http://www.automationbykrishna.com/#

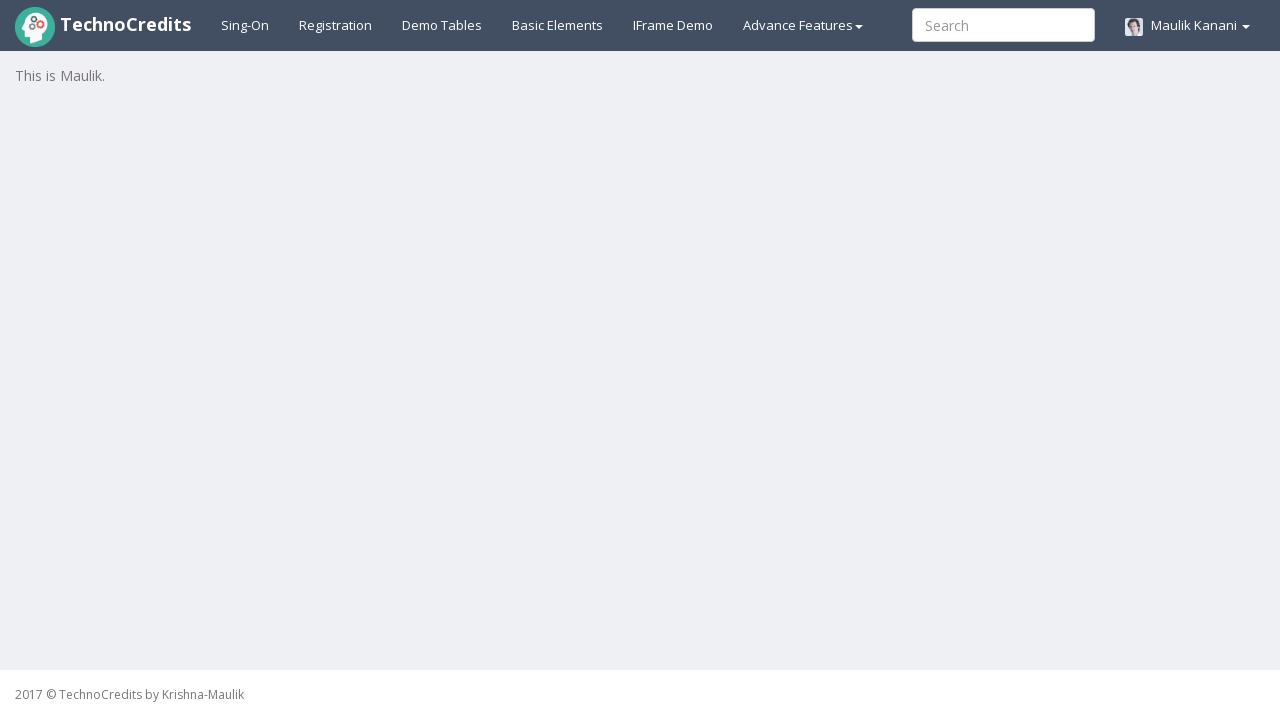

Clicked on basic elements section at (558, 25) on #basicelements
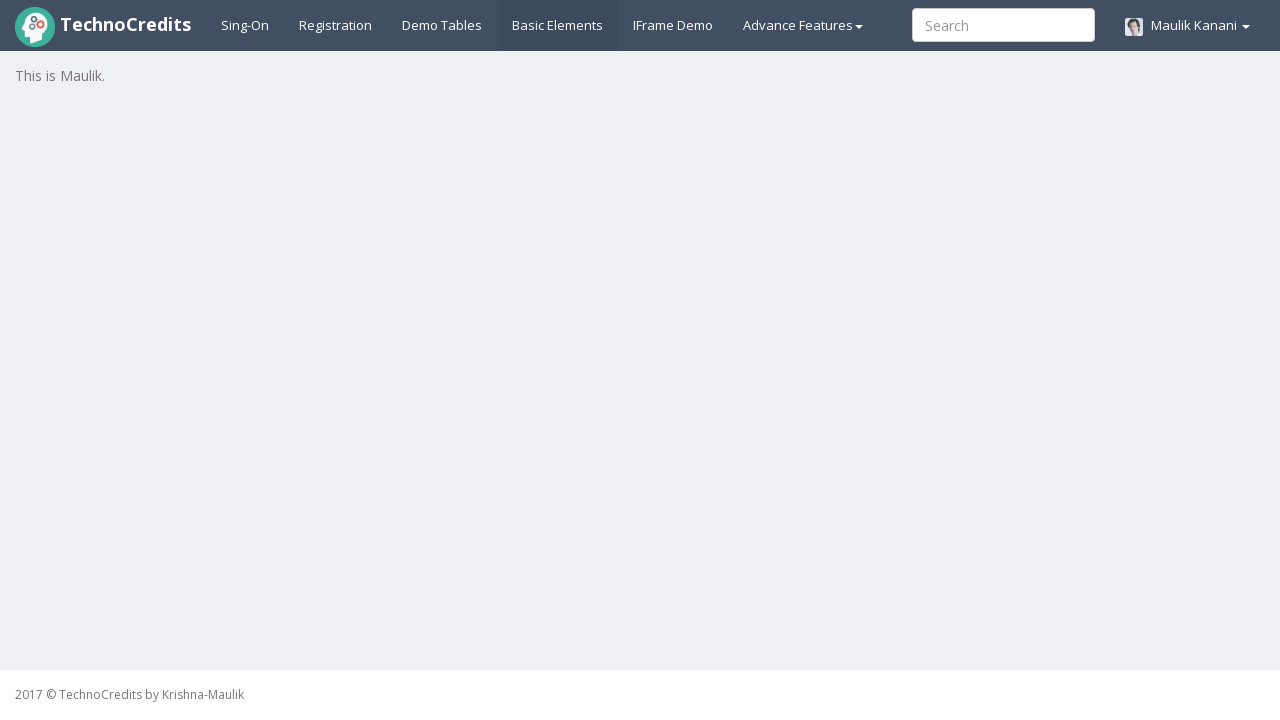

Waited 2000ms for page to load
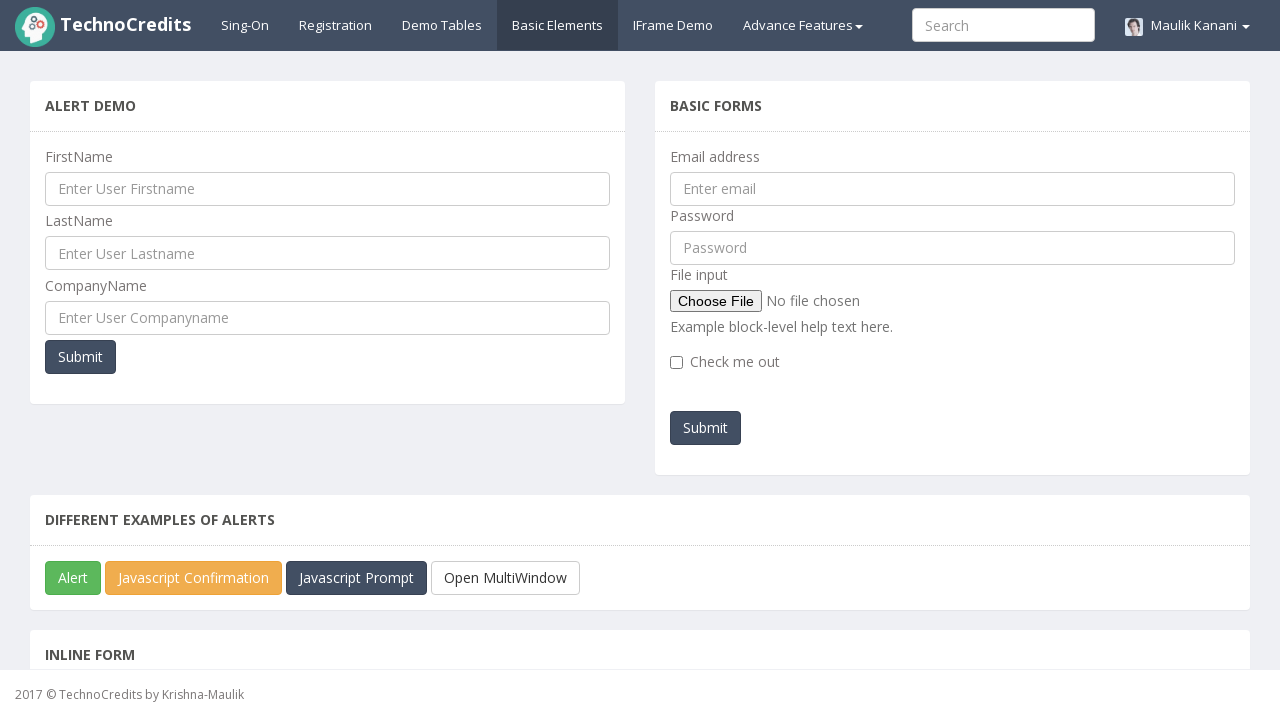

Filled first name field with 'Shashank' on input[name='ufname']
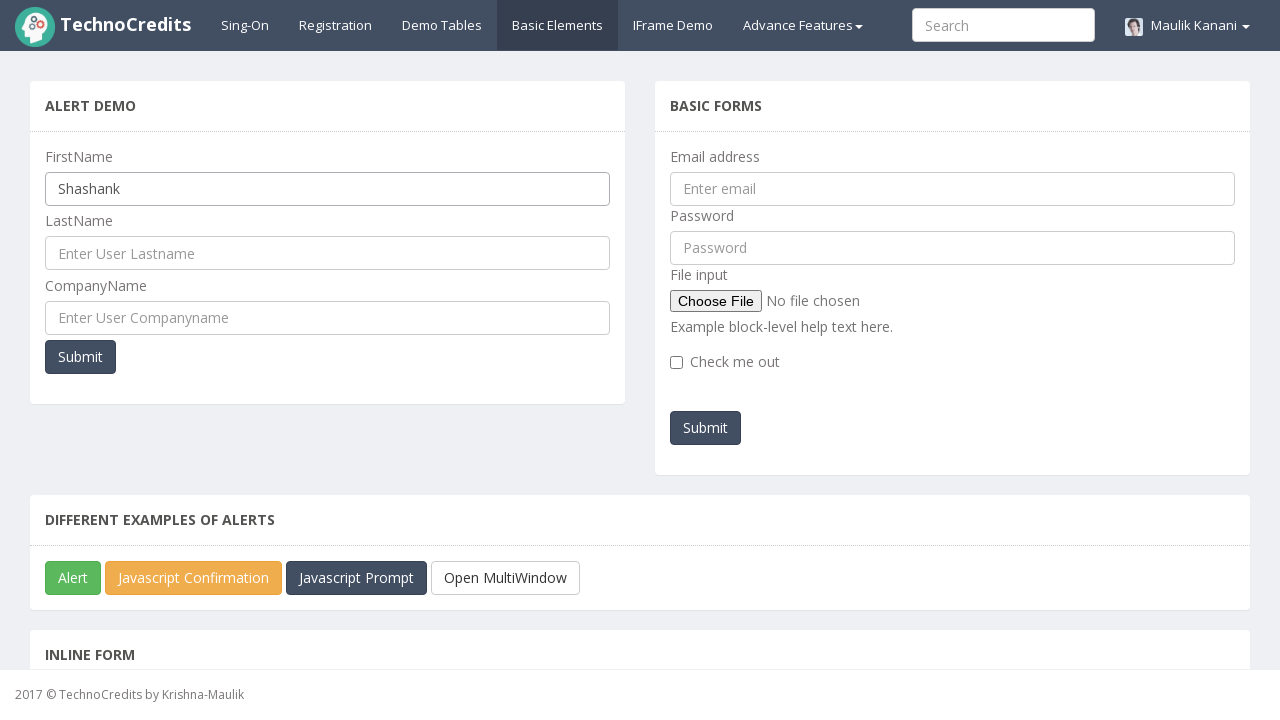

Filled last name field with 'Garad' on input[name='ulname']
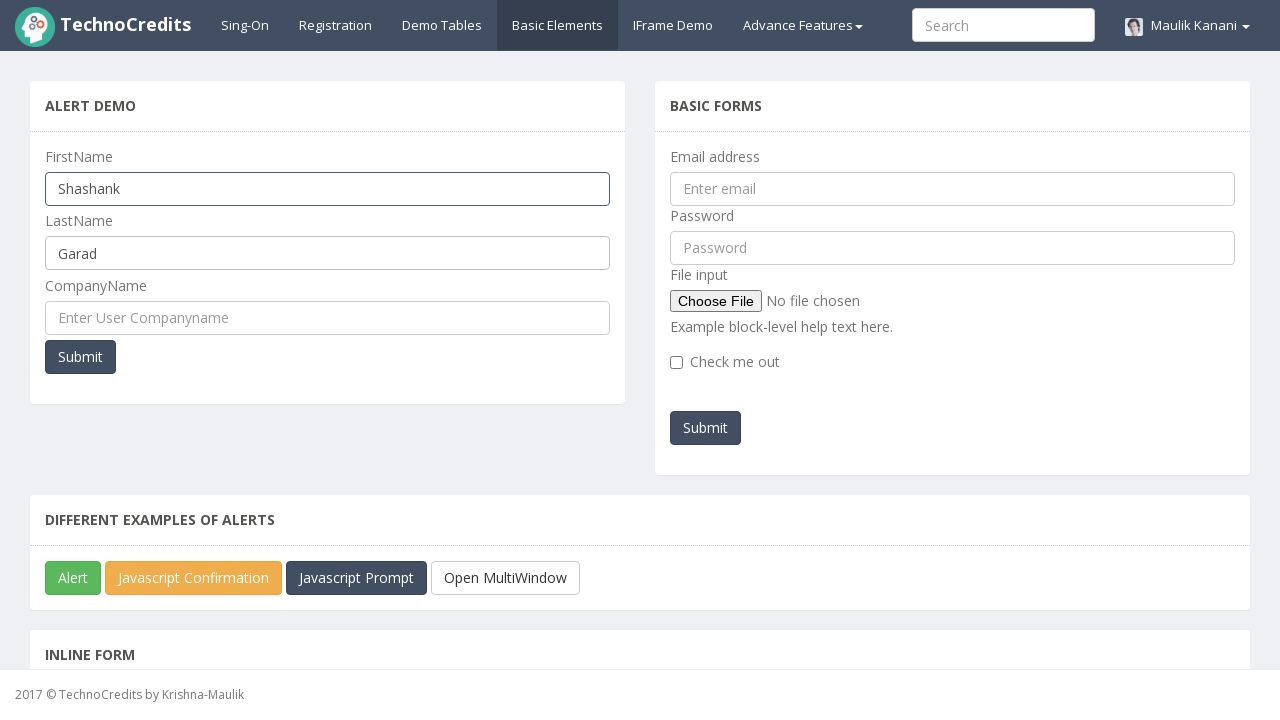

Filled company name field with 'ThoughtWorks' on input[name='cmpname']
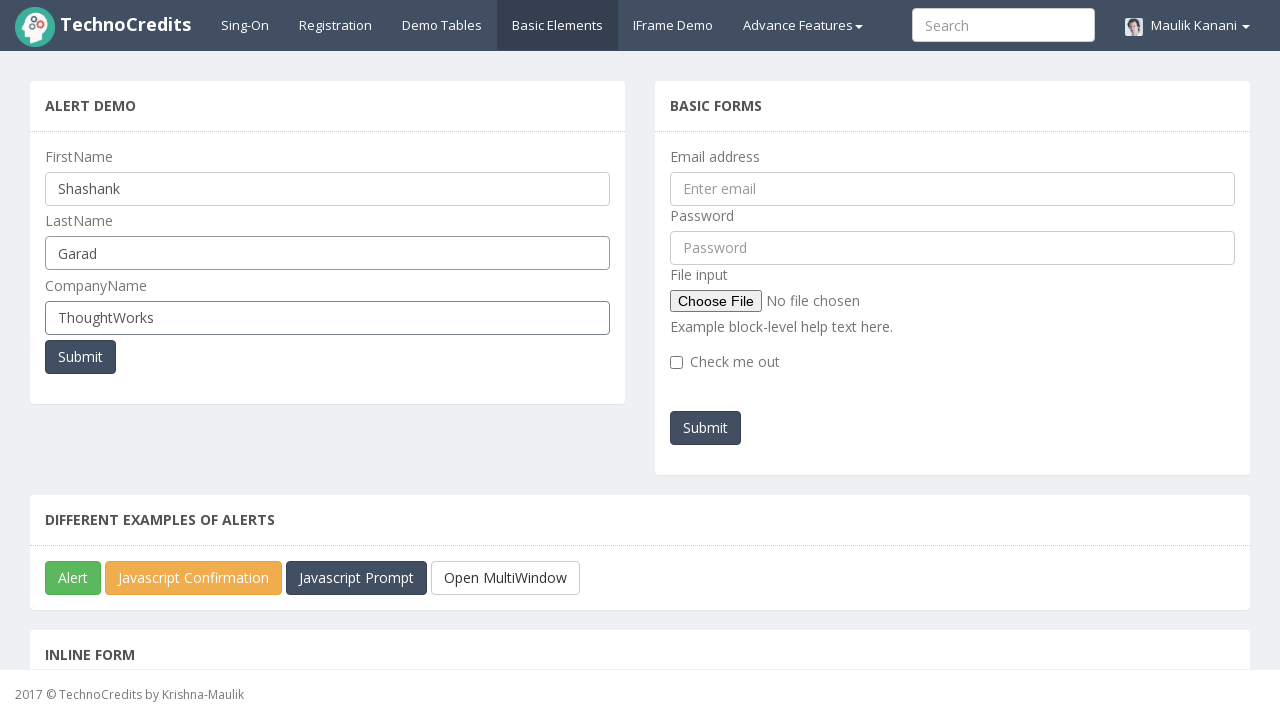

Clicked submit button to submit the form at (80, 357) on xpath=//div[@id='indexBody']/section/div/div/section/div/div[4]//button[@type='s
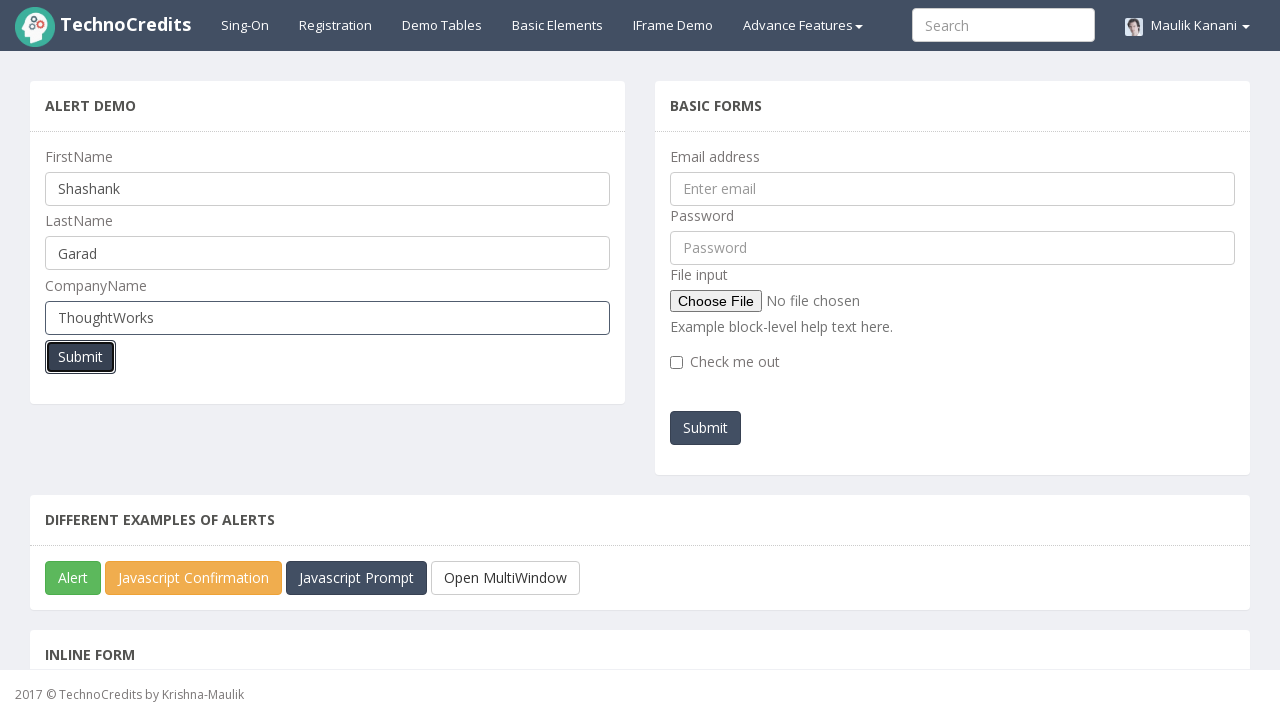

Set up alert dialog handler to accept alerts
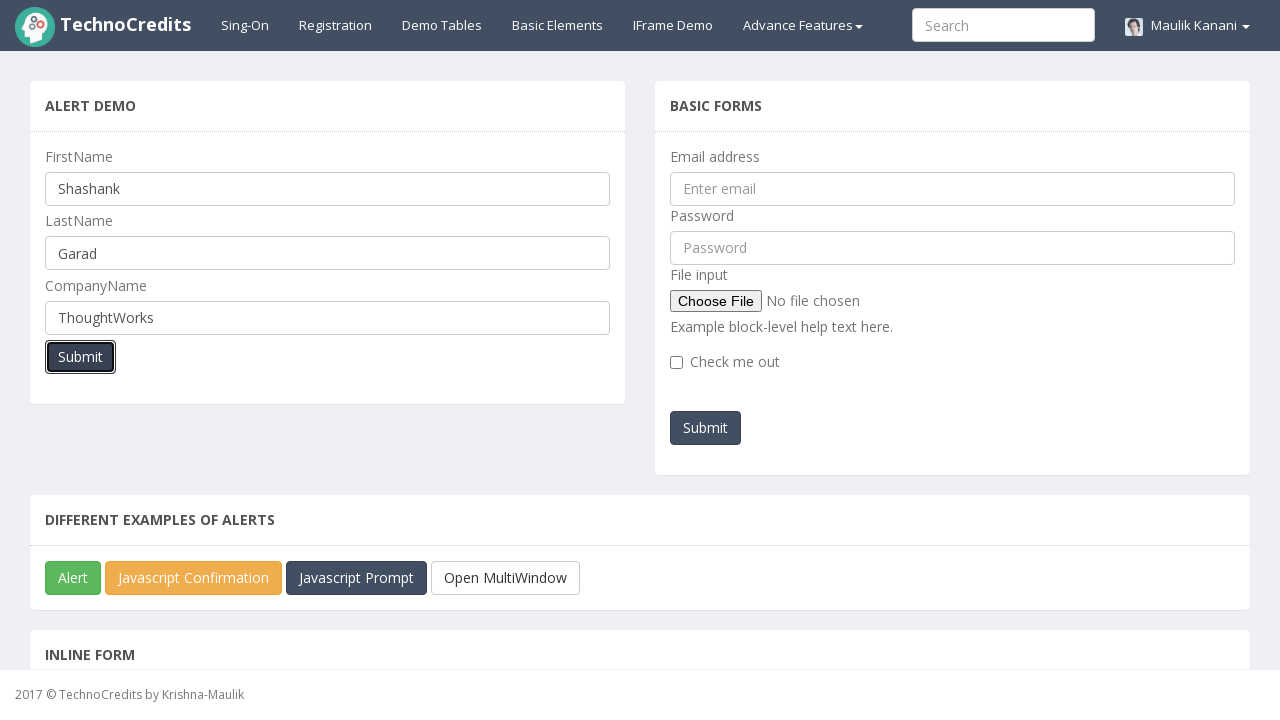

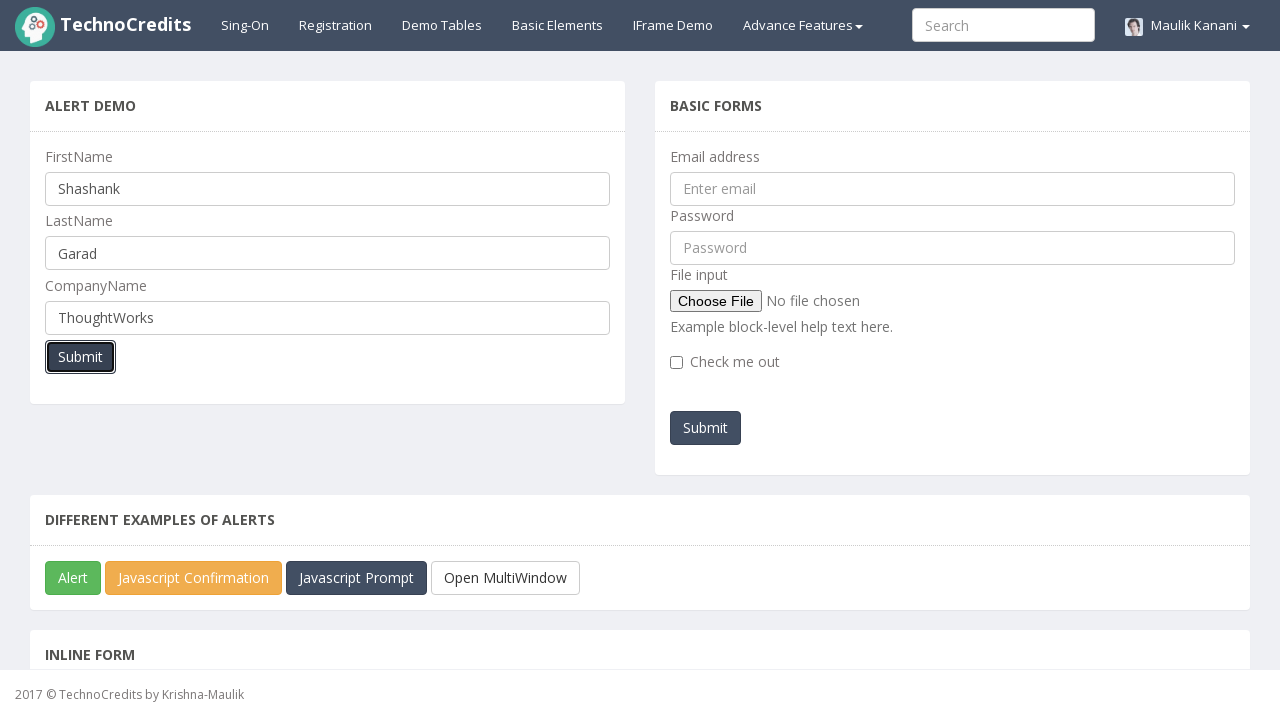